Tests the BrowserStack demo e-commerce site by adding a product to the cart and verifying the cart displays the correct product information

Starting URL: https://www.bstackdemo.com

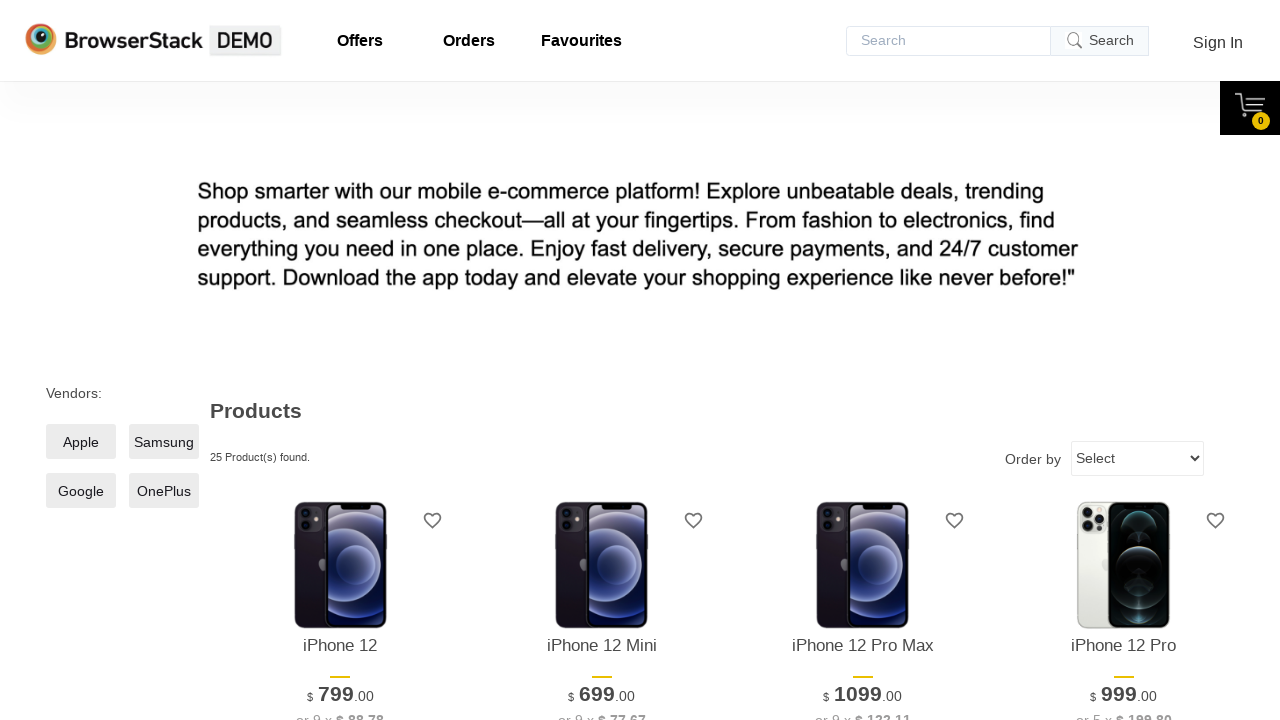

Waited for page to load (domcontentloaded)
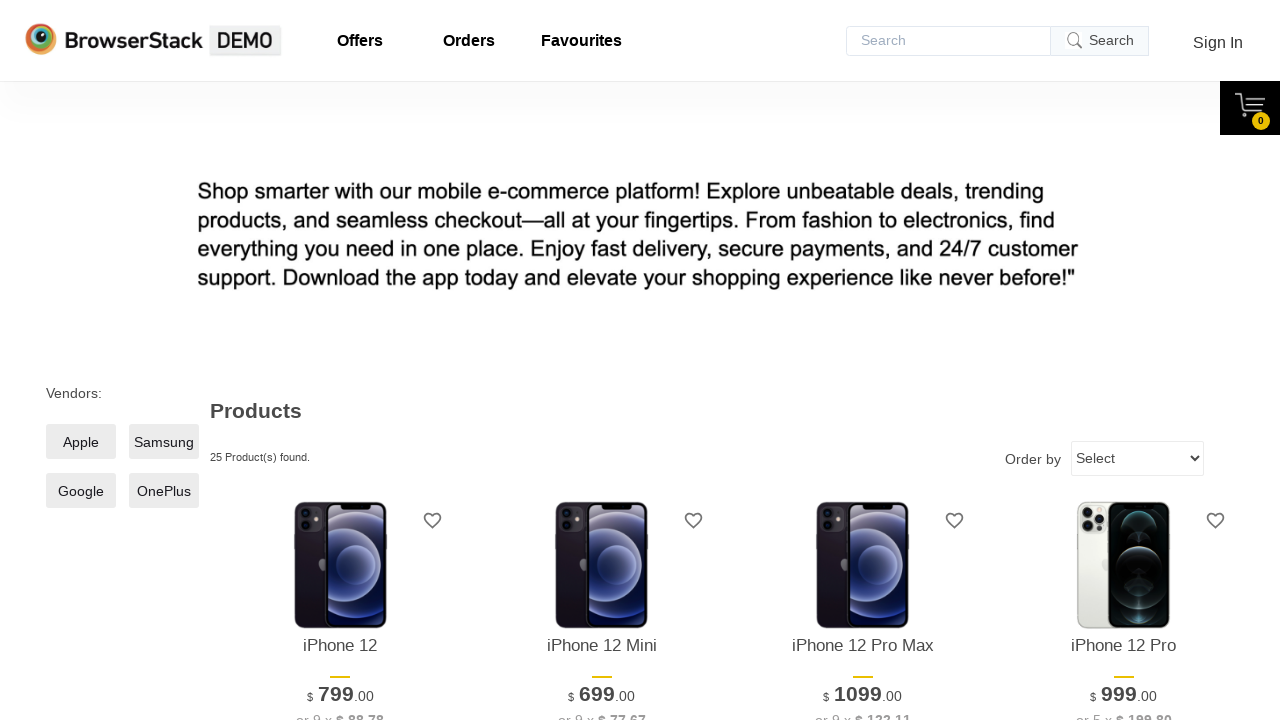

Verified page title contains 'StackDemo'
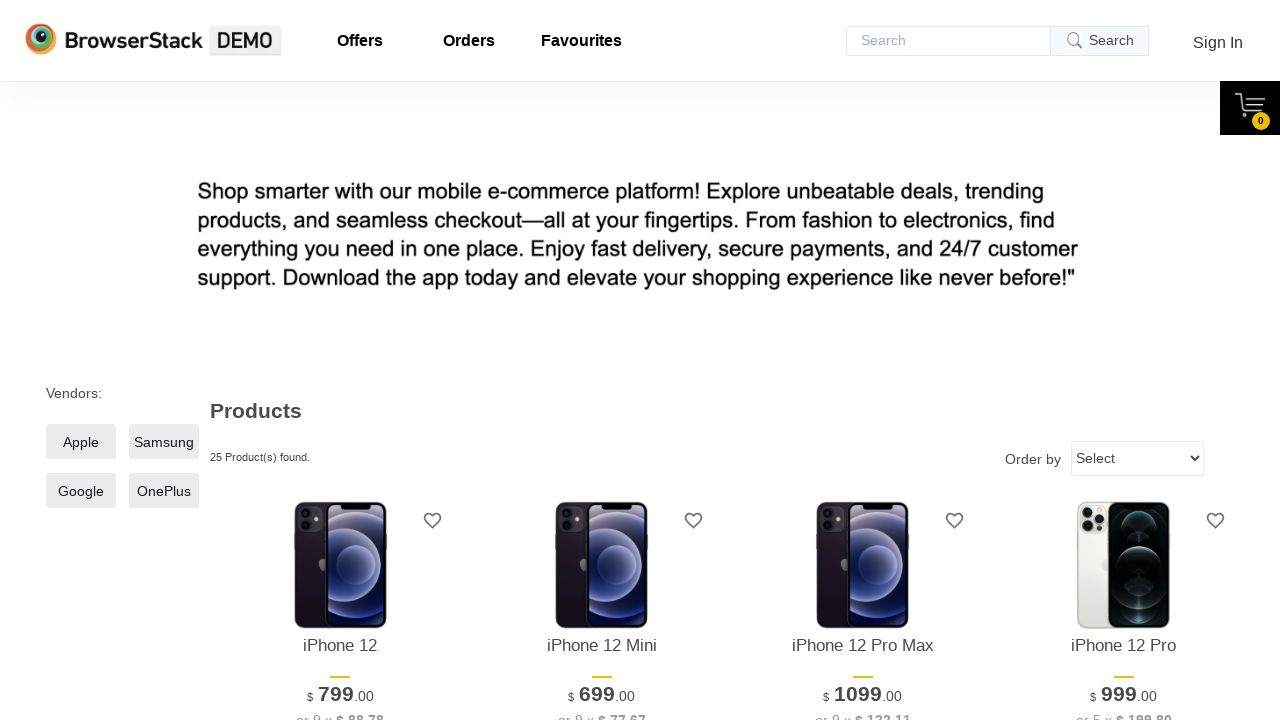

Retrieved product text from main page
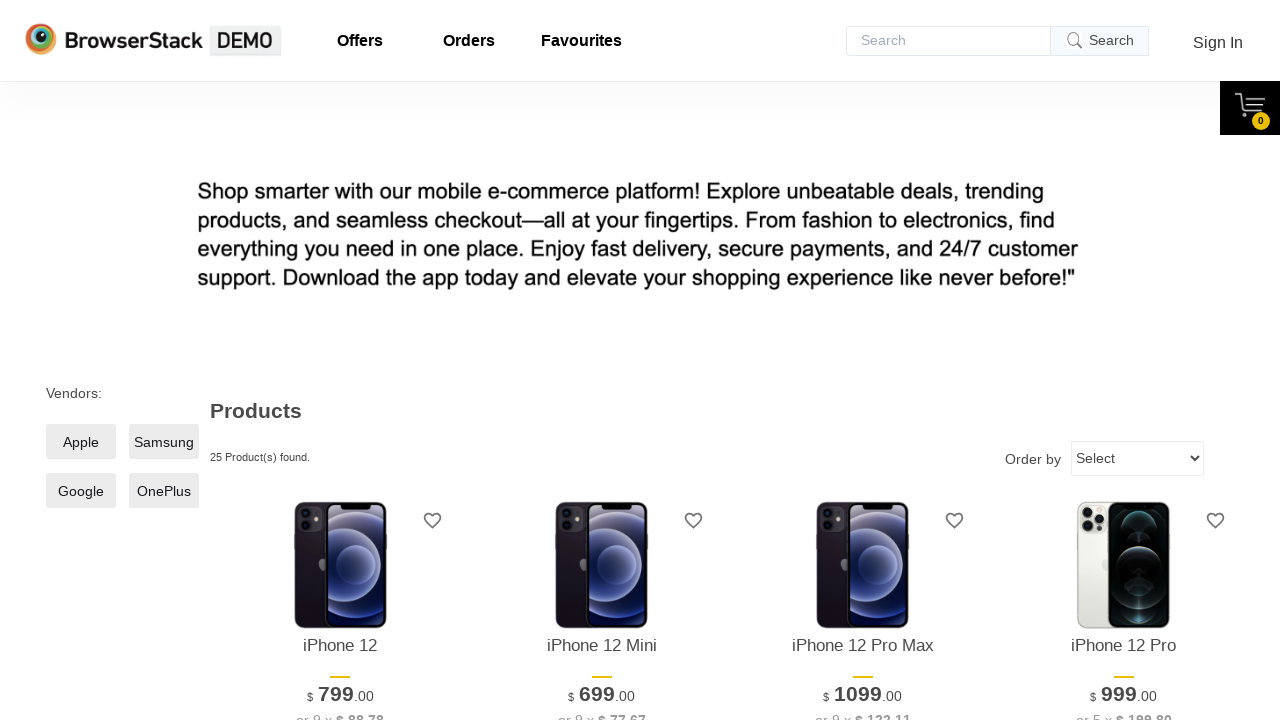

Clicked 'Add to cart' button for first product at (340, 361) on xpath=//*[@id='1']/div[4]
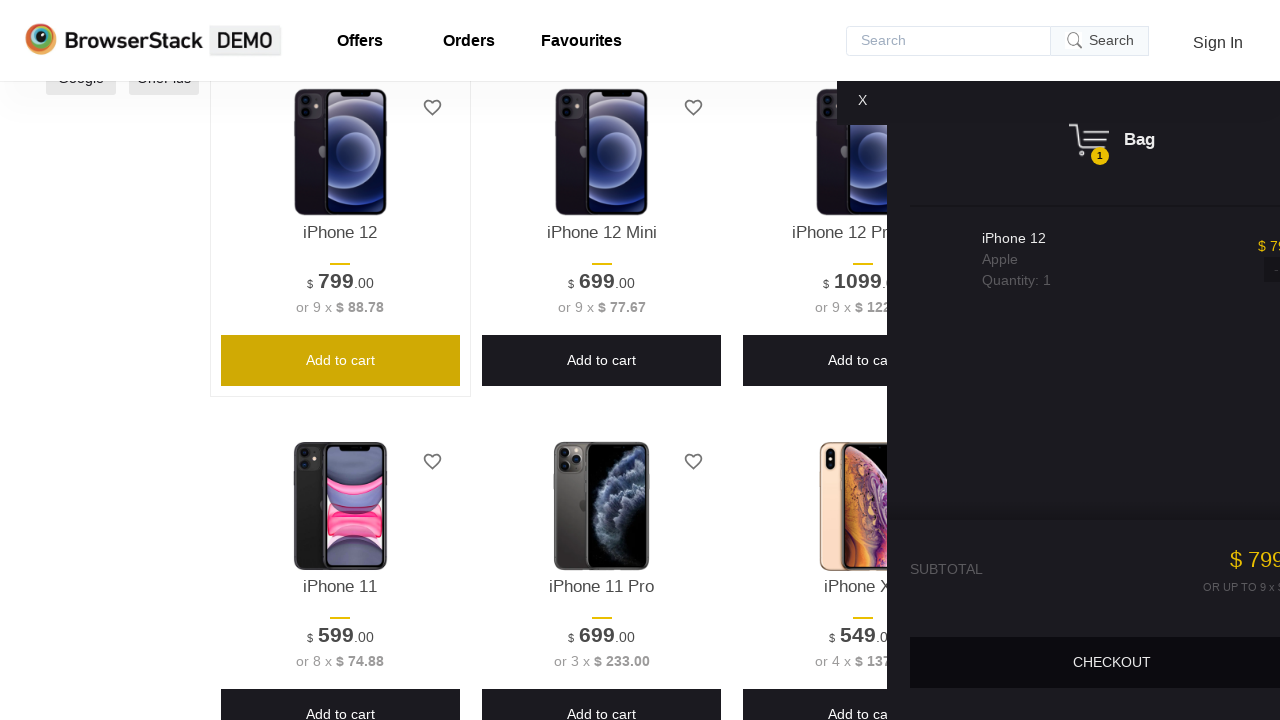

Waited for cart content to appear
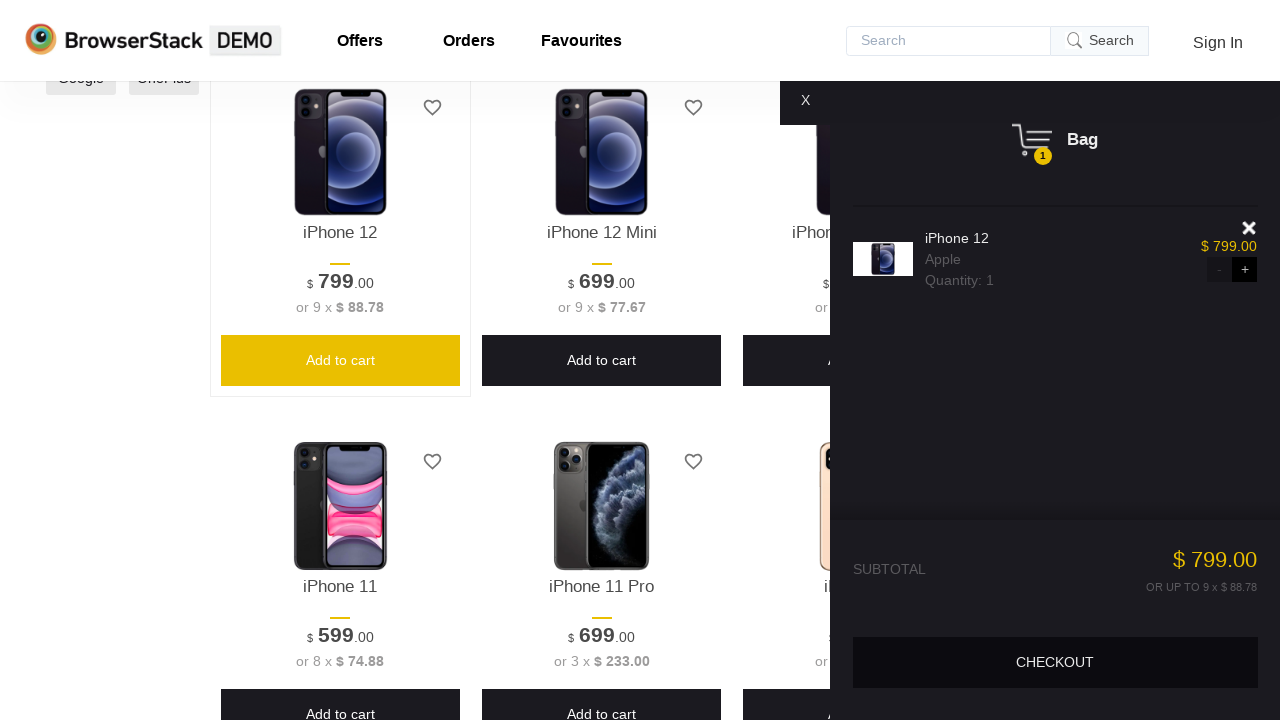

Verified cart is visible on page
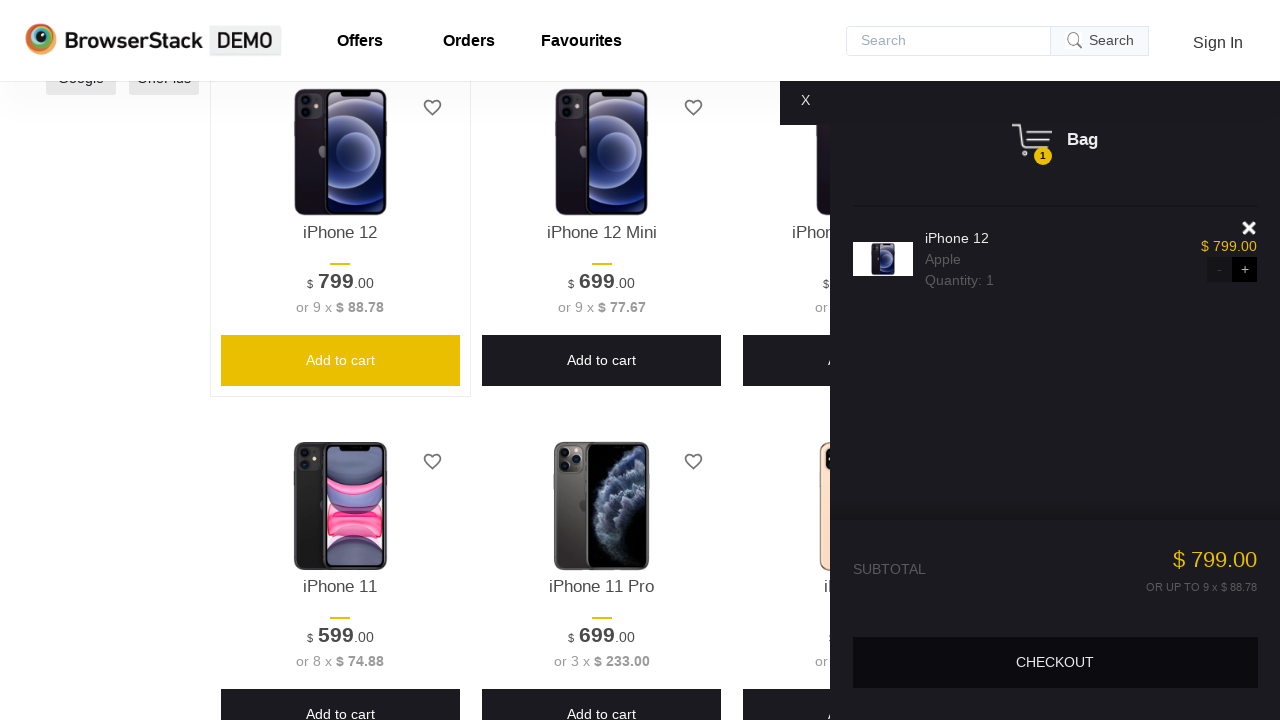

Retrieved product text from cart
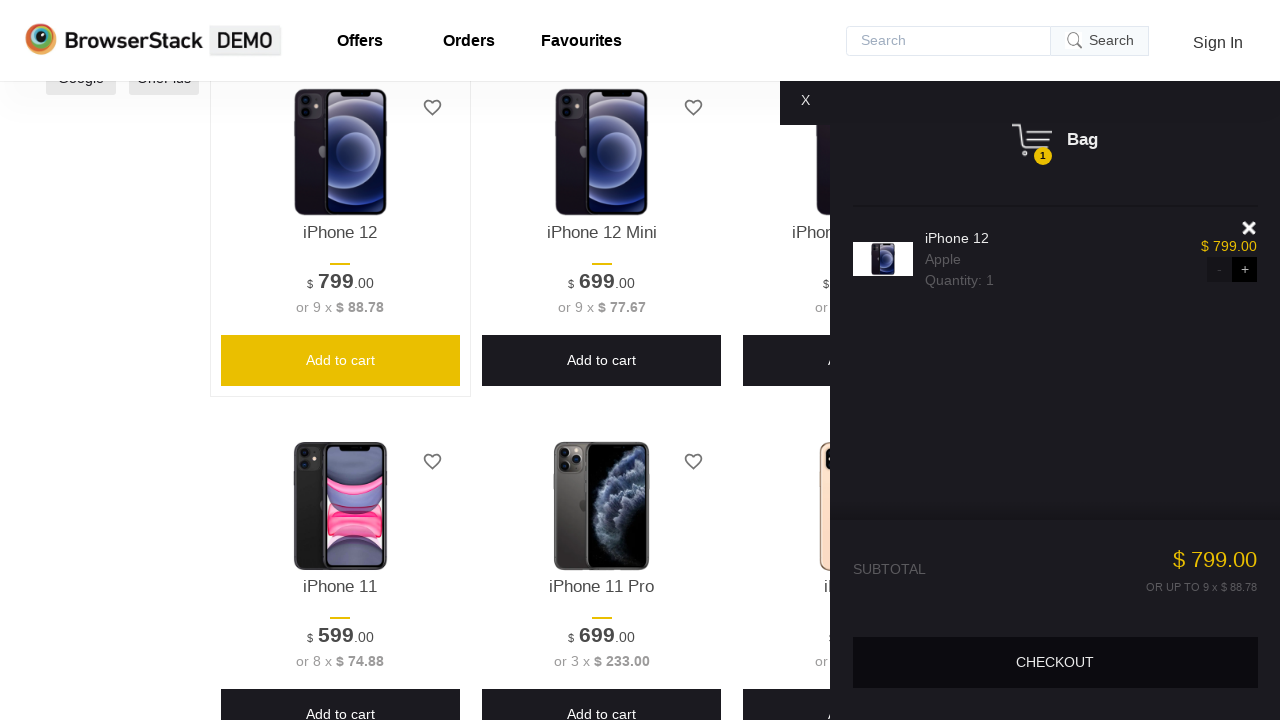

Verified product in cart matches product from main page
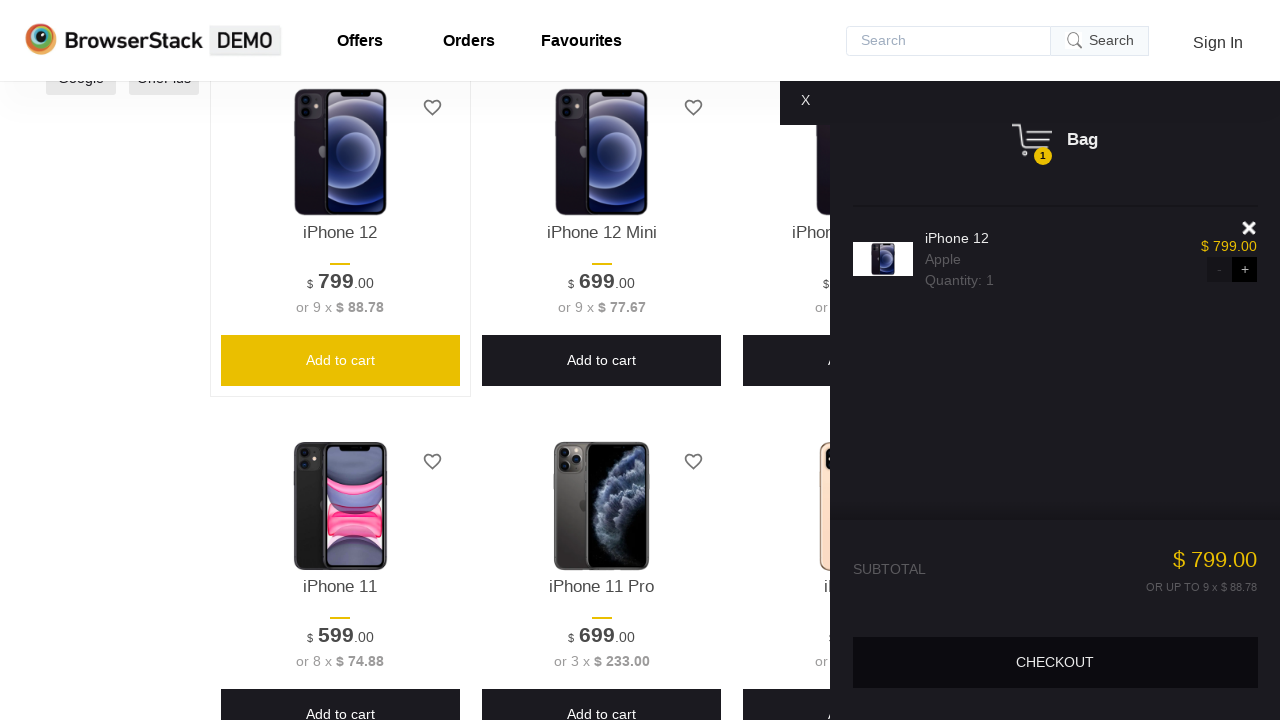

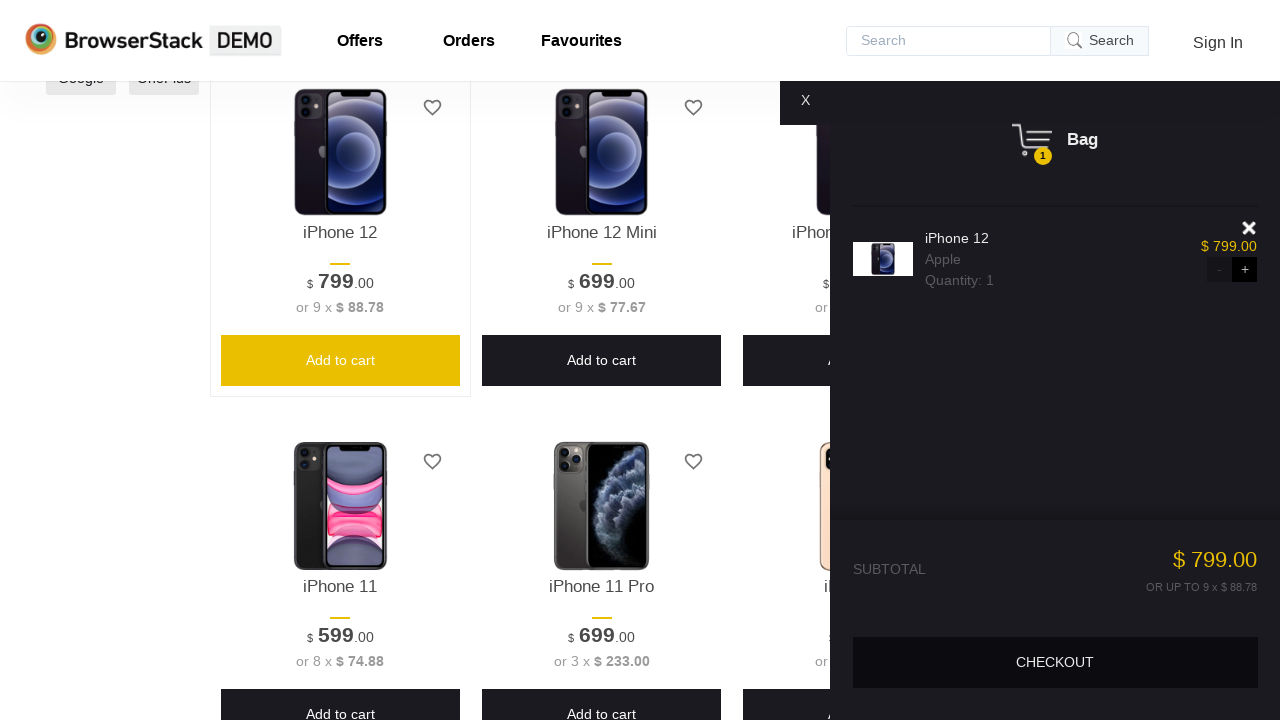